Selects a skill from a dropdown list on a registration form

Starting URL: http://demo.automationtesting.in/Register.html

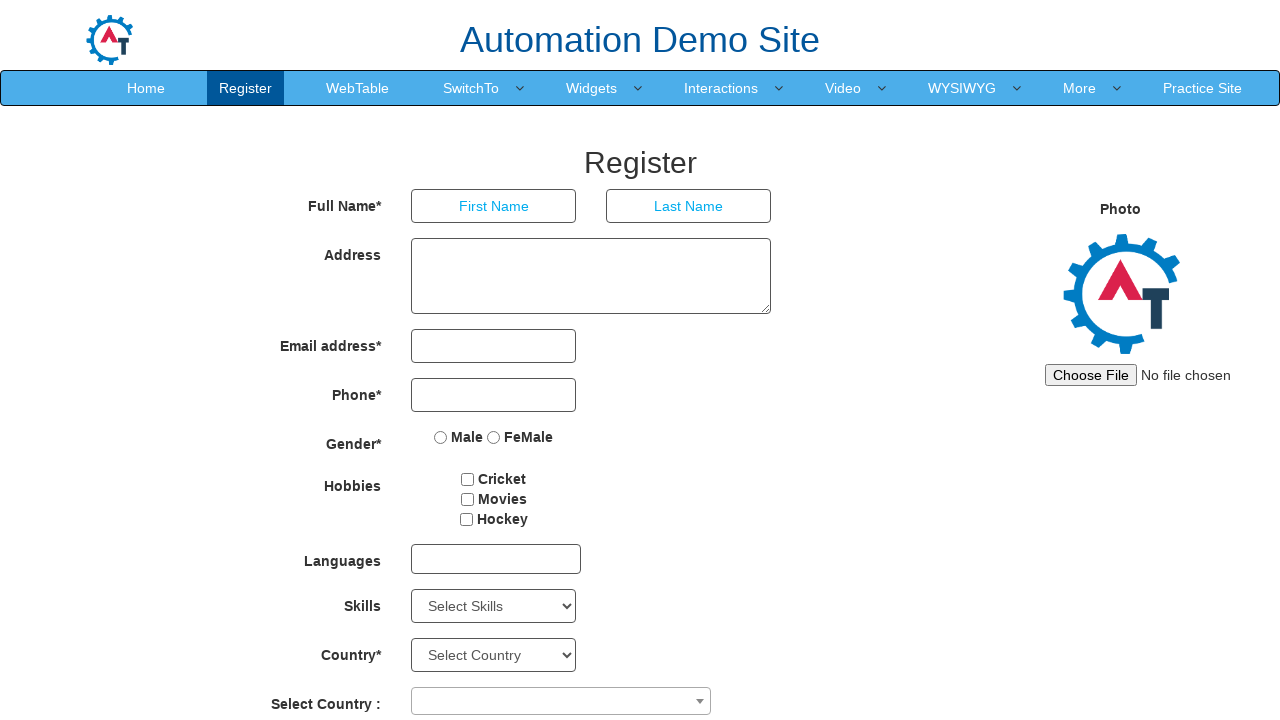

Selected 'C' from the Skills dropdown list on #Skills
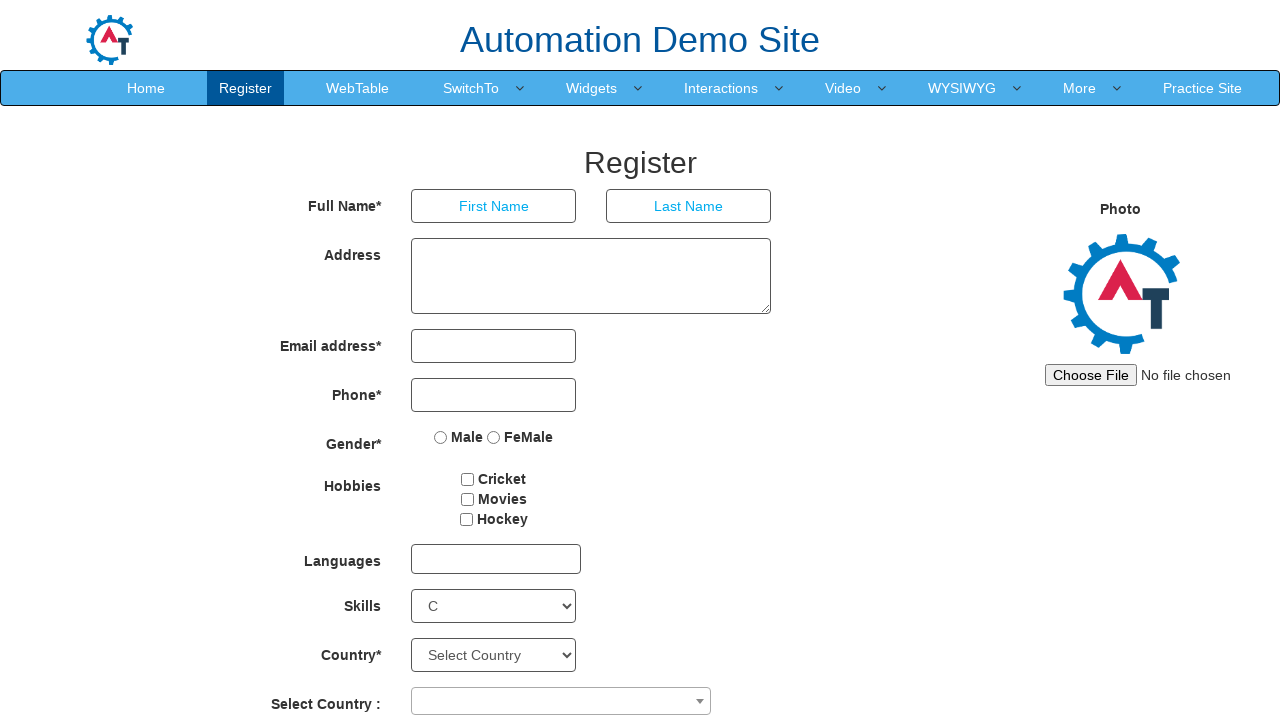

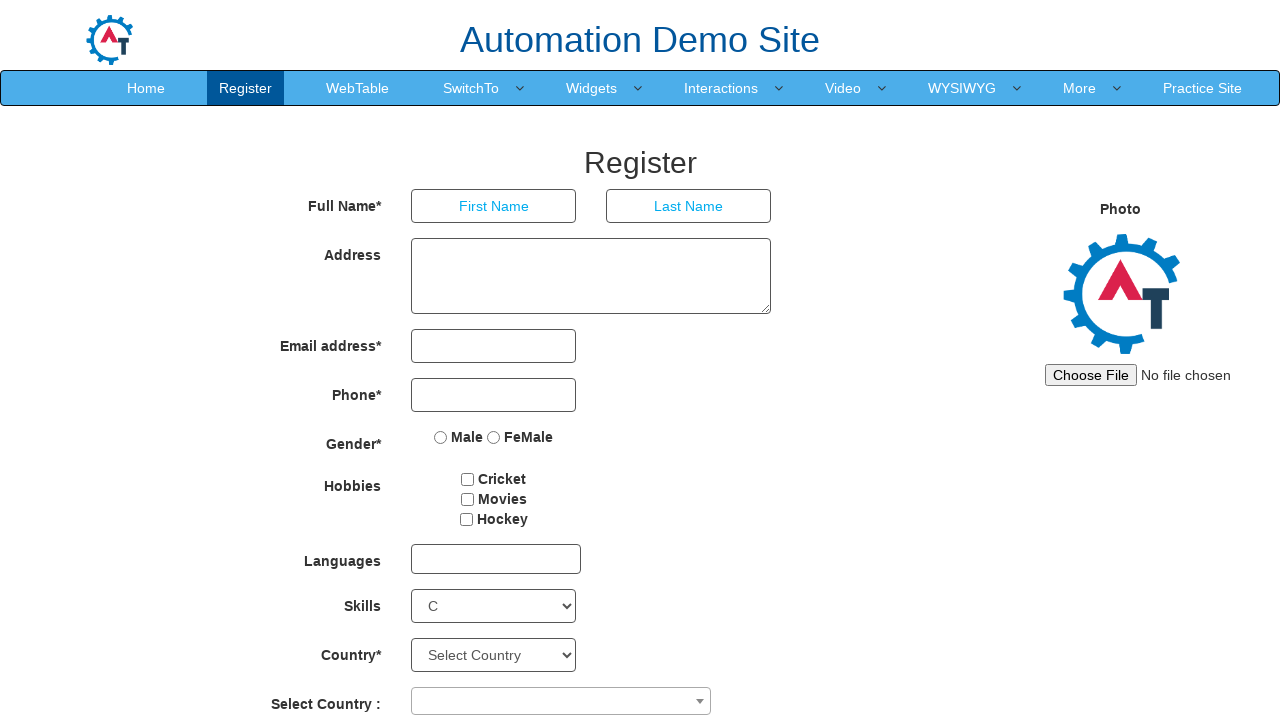